Tests BigBasket's search functionality by searching for "Apples", waiting for autocomplete suggestions to appear, then selecting a specific product "Apple - Royal Gala Economy" from the suggestions.

Starting URL: https://www.bigbasket.com

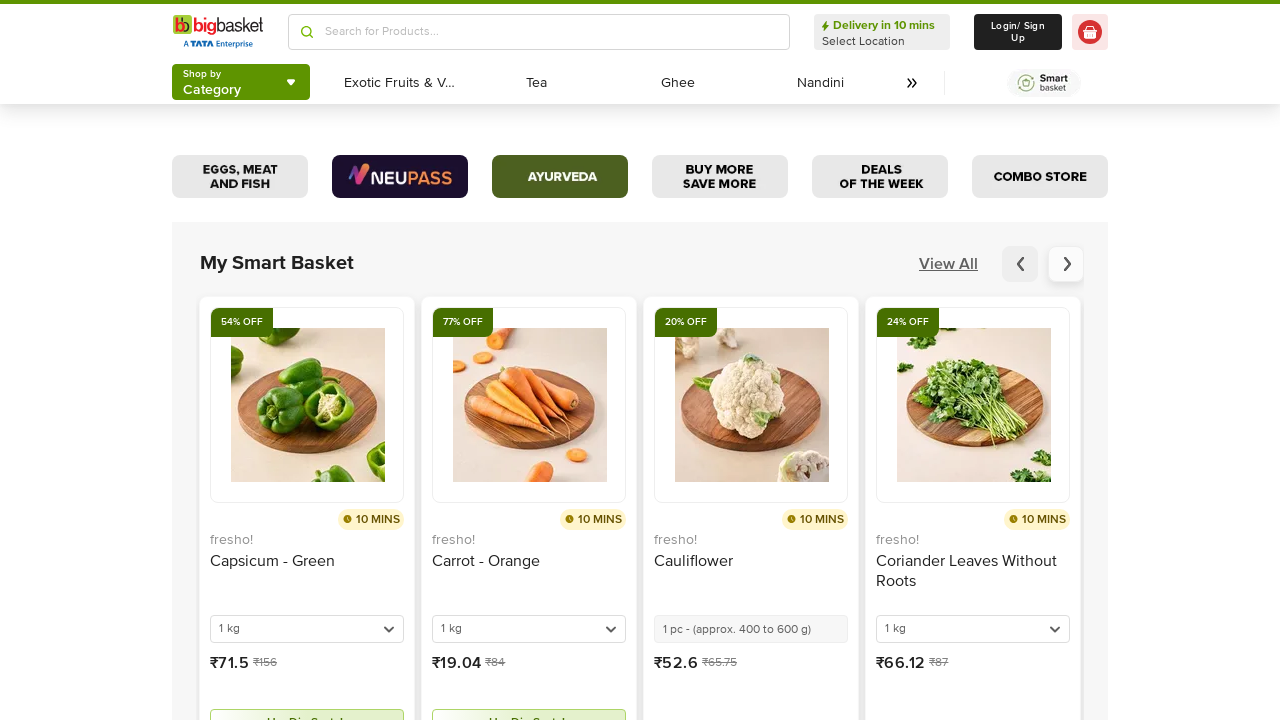

Filled search box with 'Apples' on (//input[@placeholder='Search for Products...'])[2]
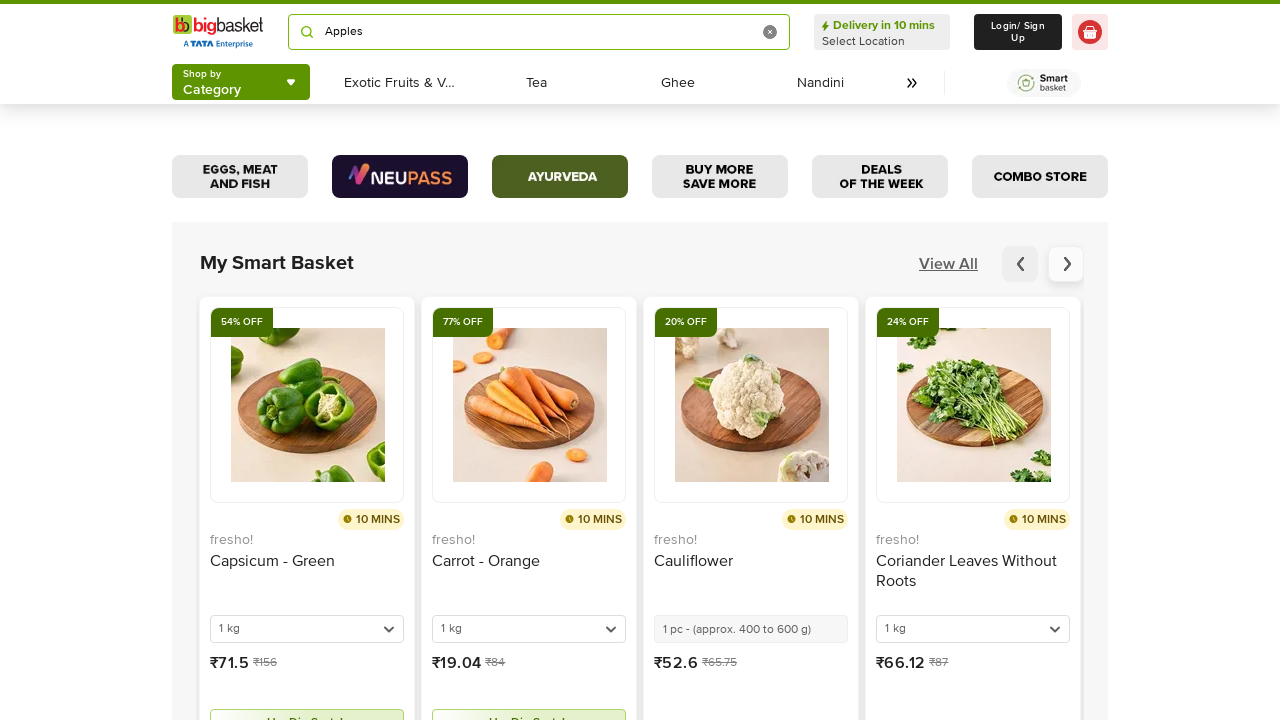

Autocomplete suggestions loaded
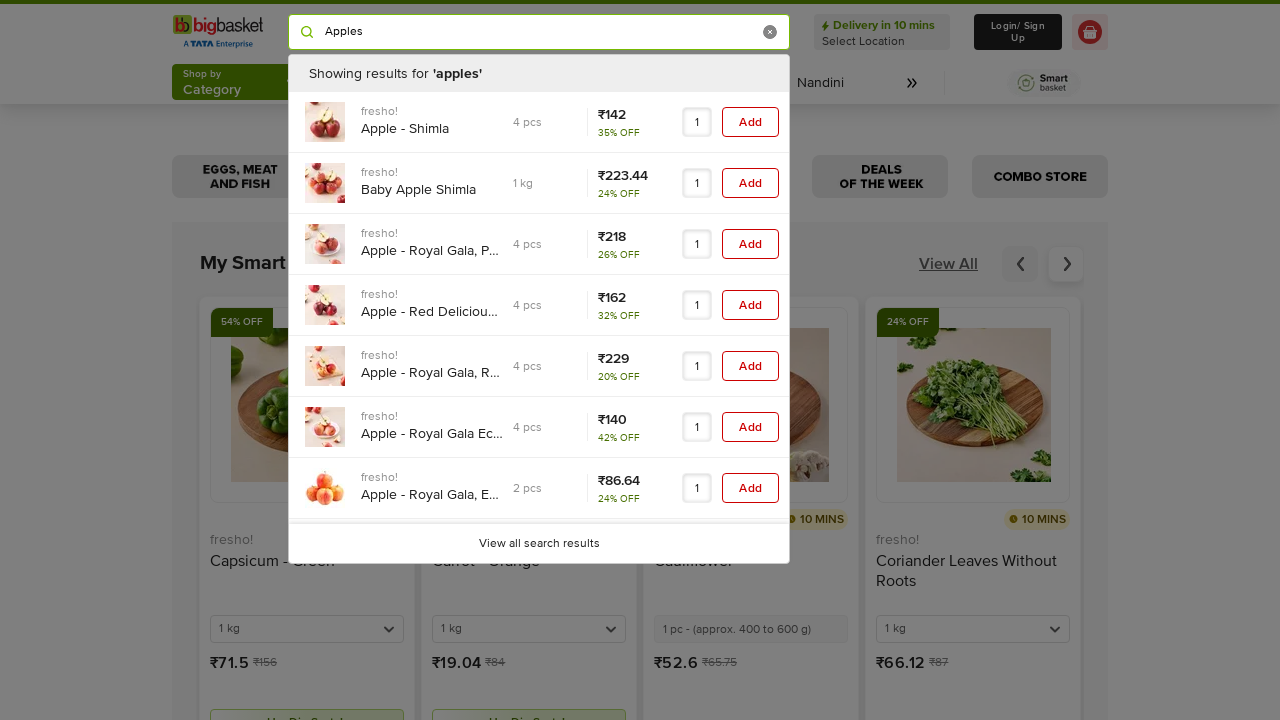

Clicked on 'Apple - Royal Gala Economy' from autocomplete suggestions at (432, 427) on div.flex-1.flex.items-center.mr-2\.5.overflow-hidden >> nth=5
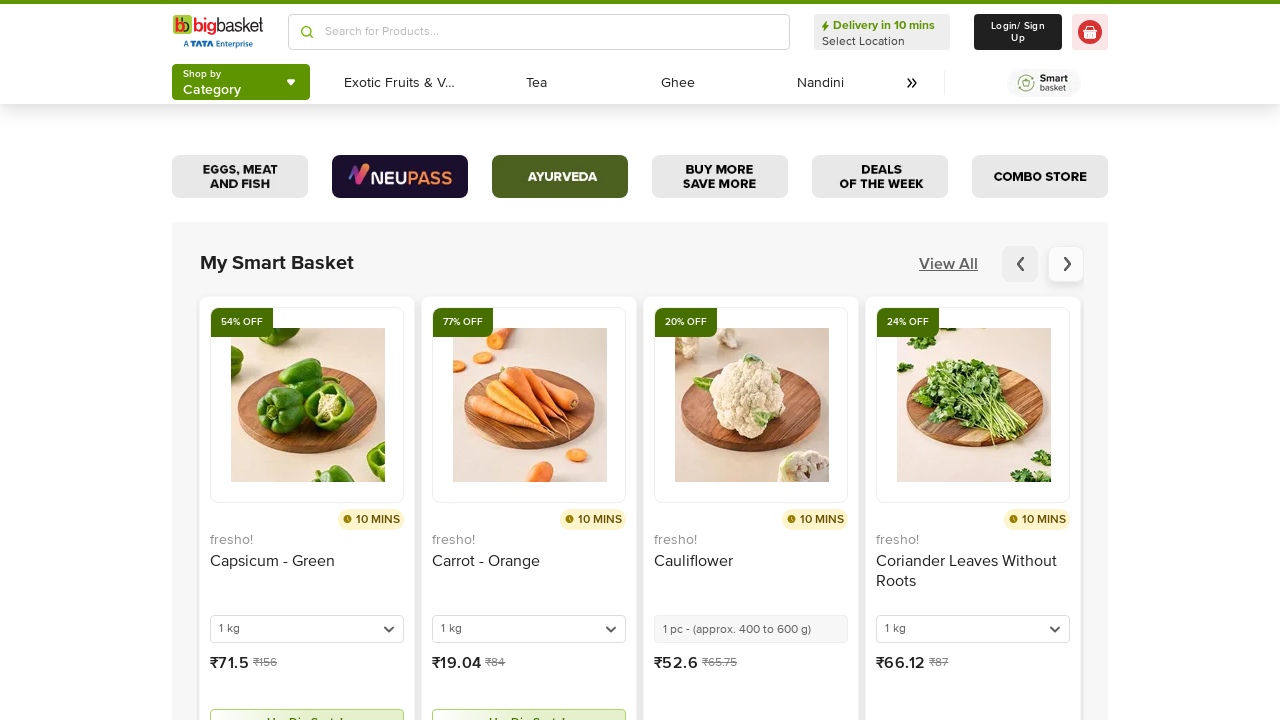

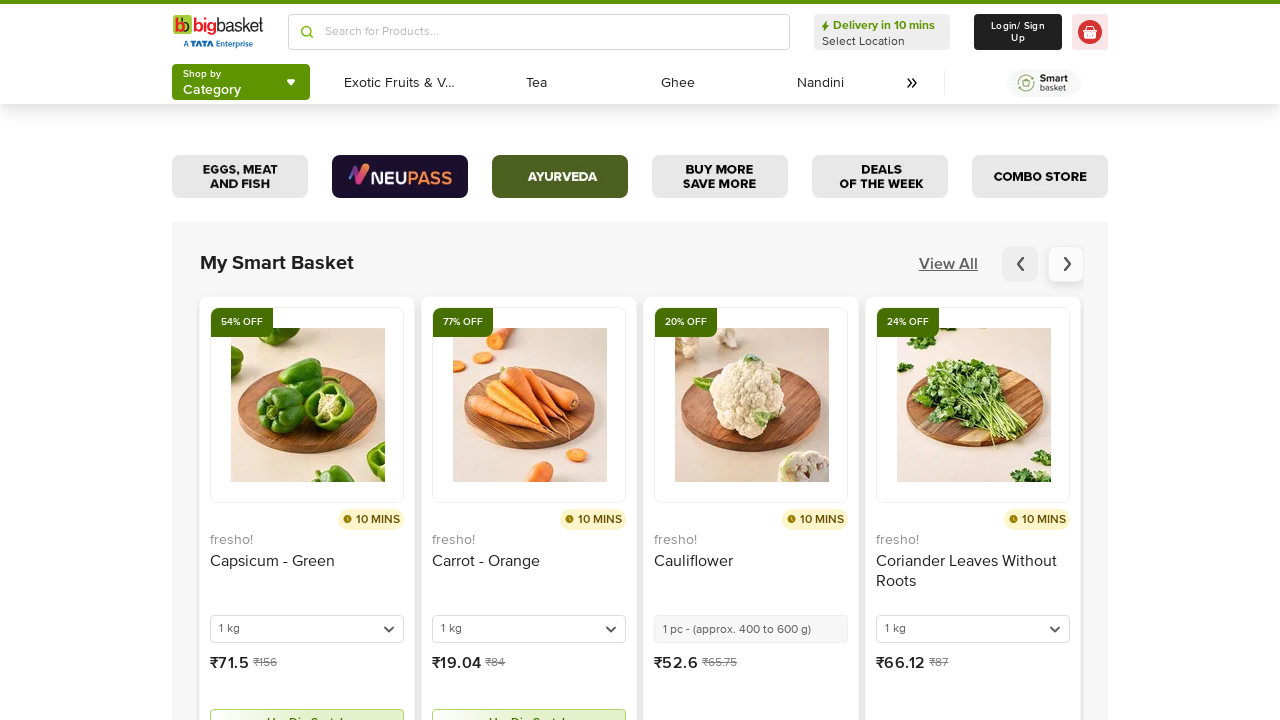